Tests dynamic dropdown functionality on a flight booking practice page by selecting origin city (Mumbai/BOM) and destination city (Hyderabad/HYD) from cascading dropdowns

Starting URL: https://rahulshettyacademy.com/dropdownsPractise/

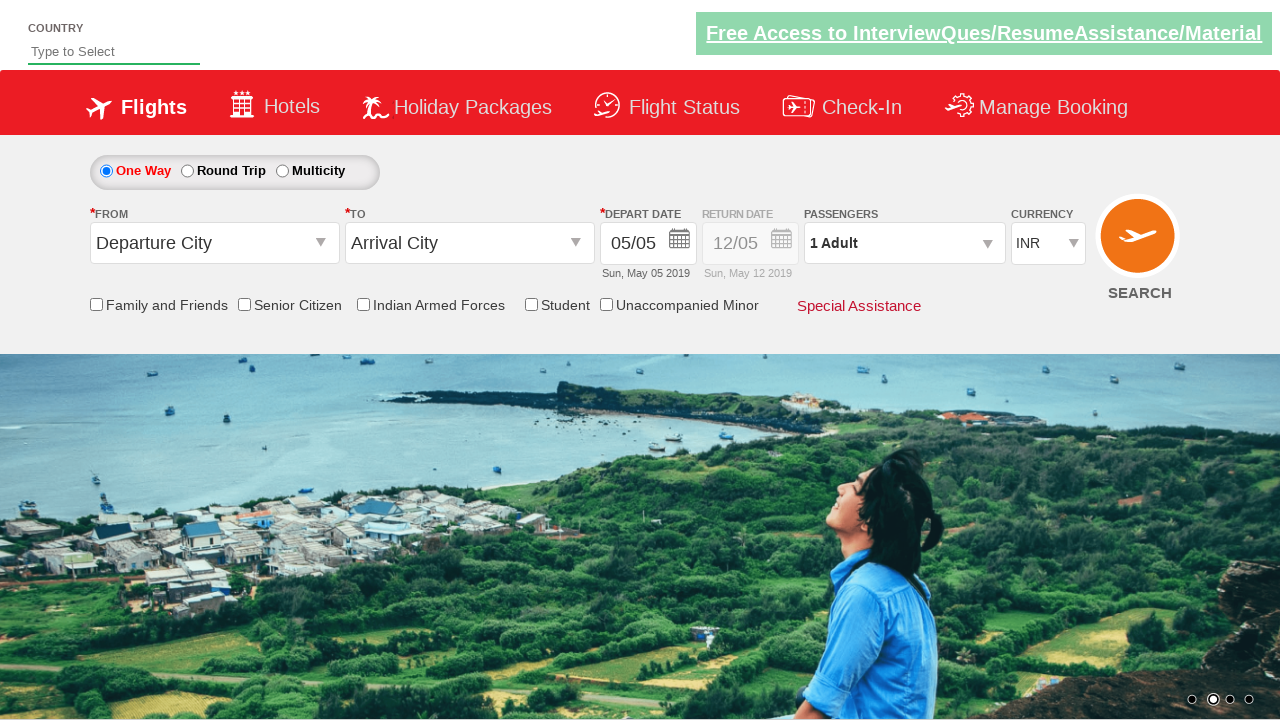

Waited for origin station dropdown to be visible
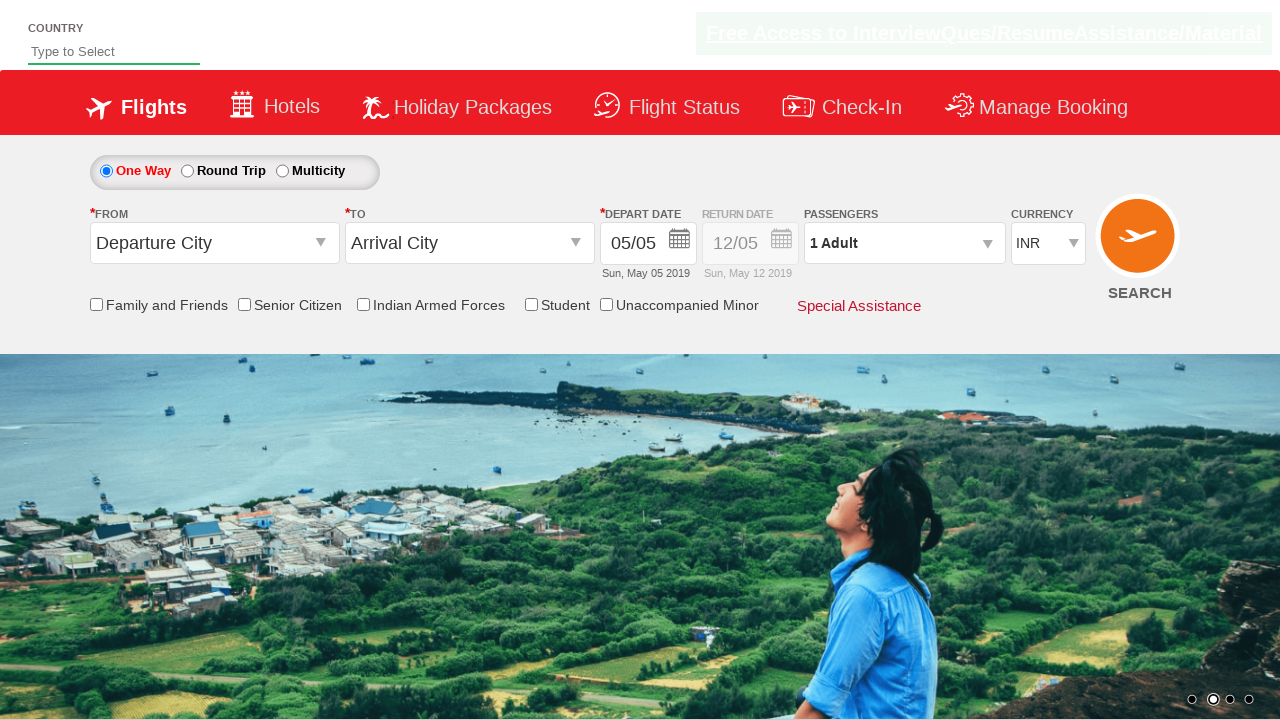

Clicked on origin station dropdown at (214, 243) on input#ctl00_mainContent_ddl_originStation1_CTXT
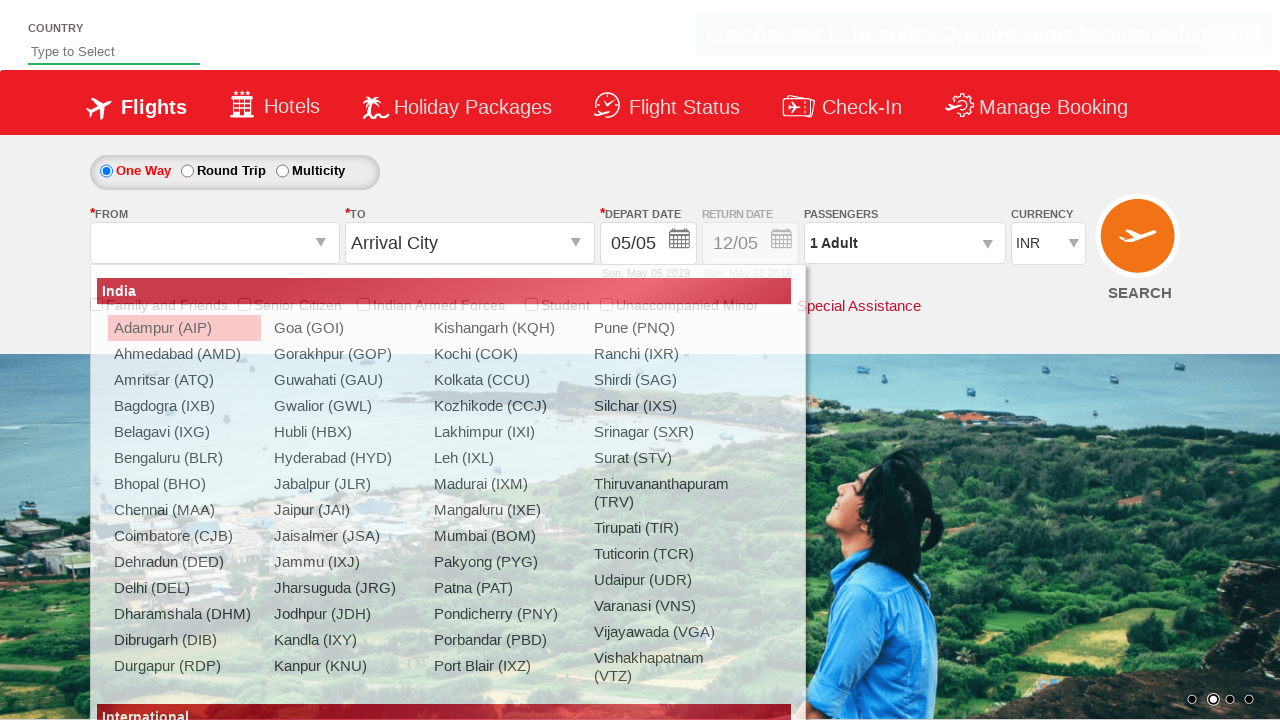

Waited for Mumbai (BOM) option to be visible in dropdown
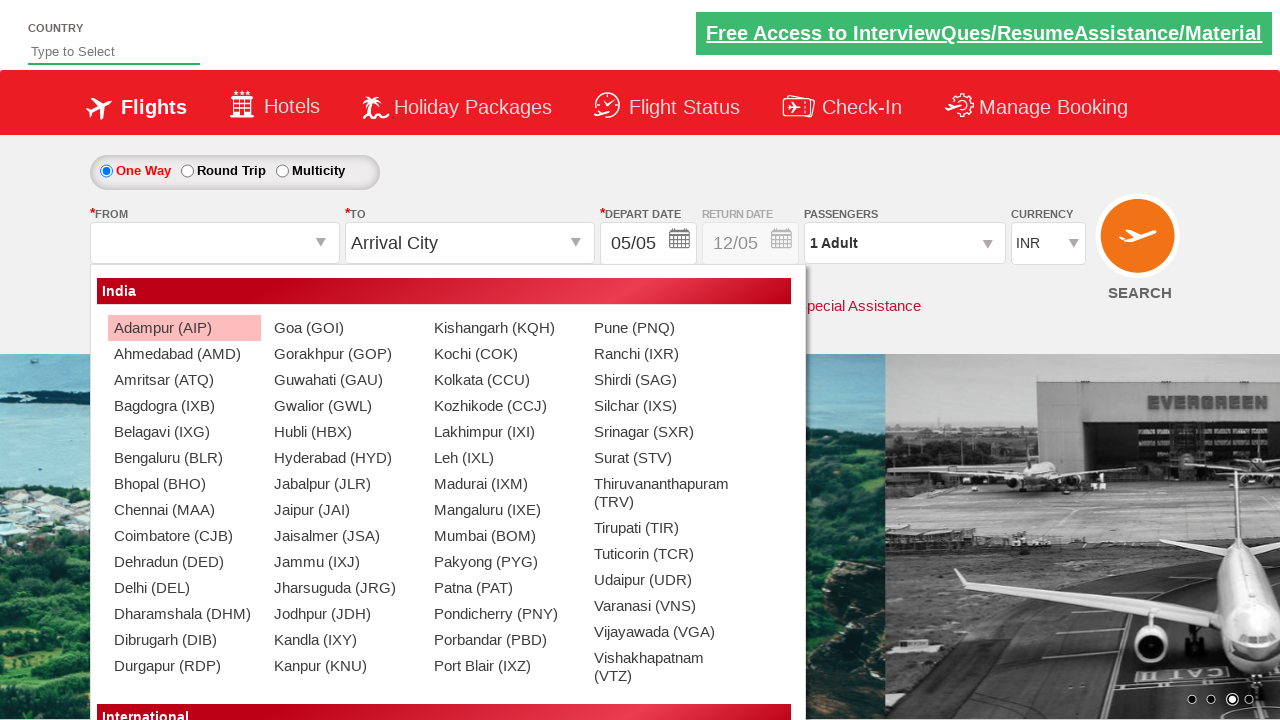

Selected Mumbai (BOM) as origin city at (504, 536) on a[value='BOM']
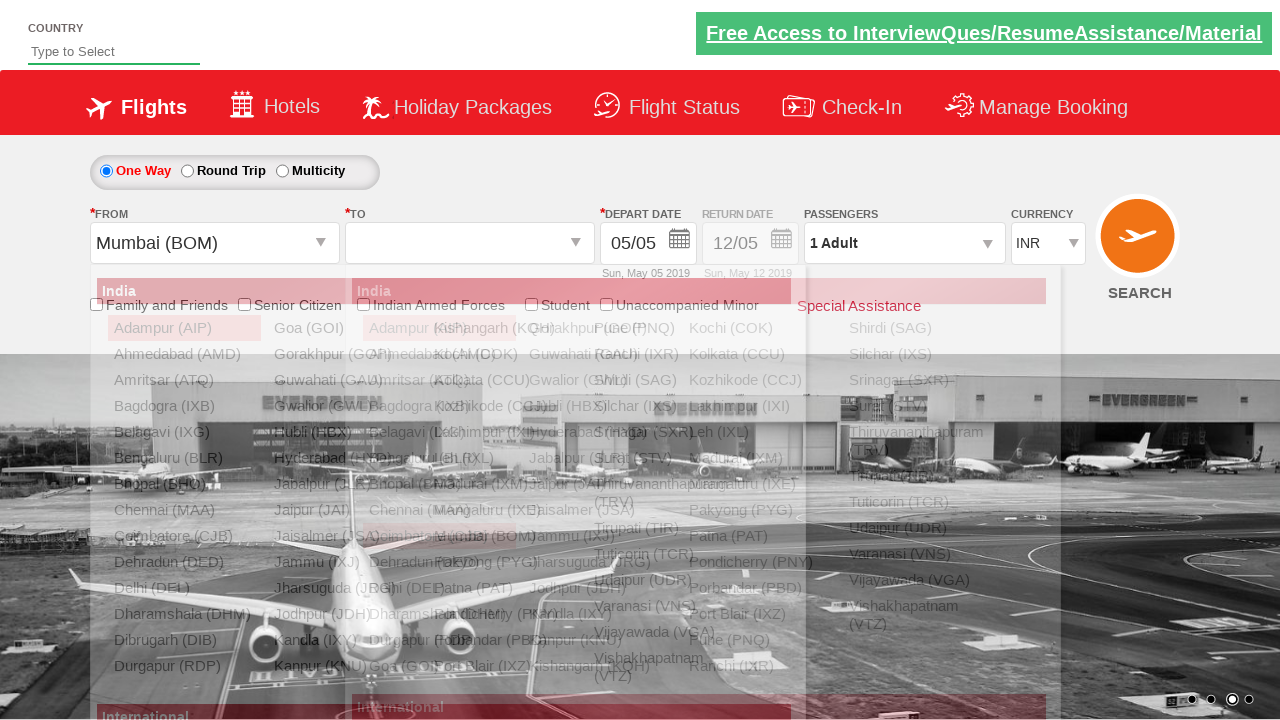

Waited for Hyderabad (HYD) option to be visible in destination dropdown
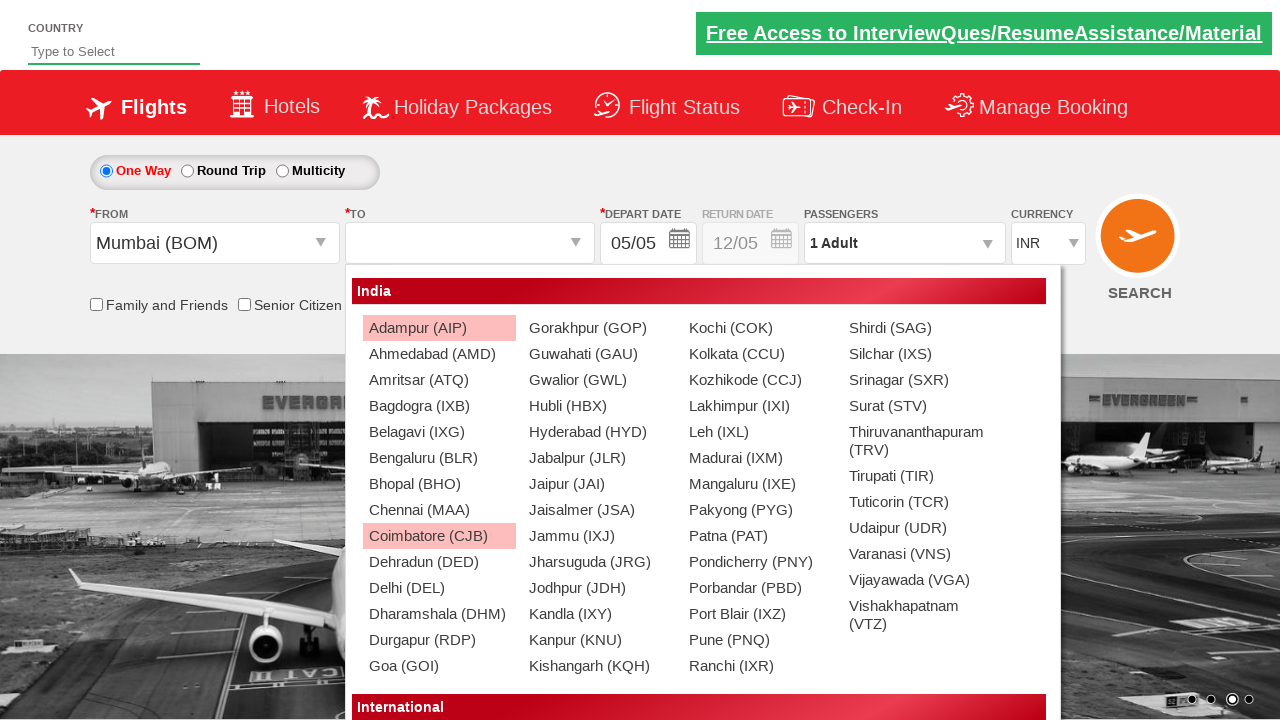

Selected Hyderabad (HYD) as destination city at (599, 432) on #ctl00_mainContent_ddl_destinationStation1_CTNR a[value='HYD']
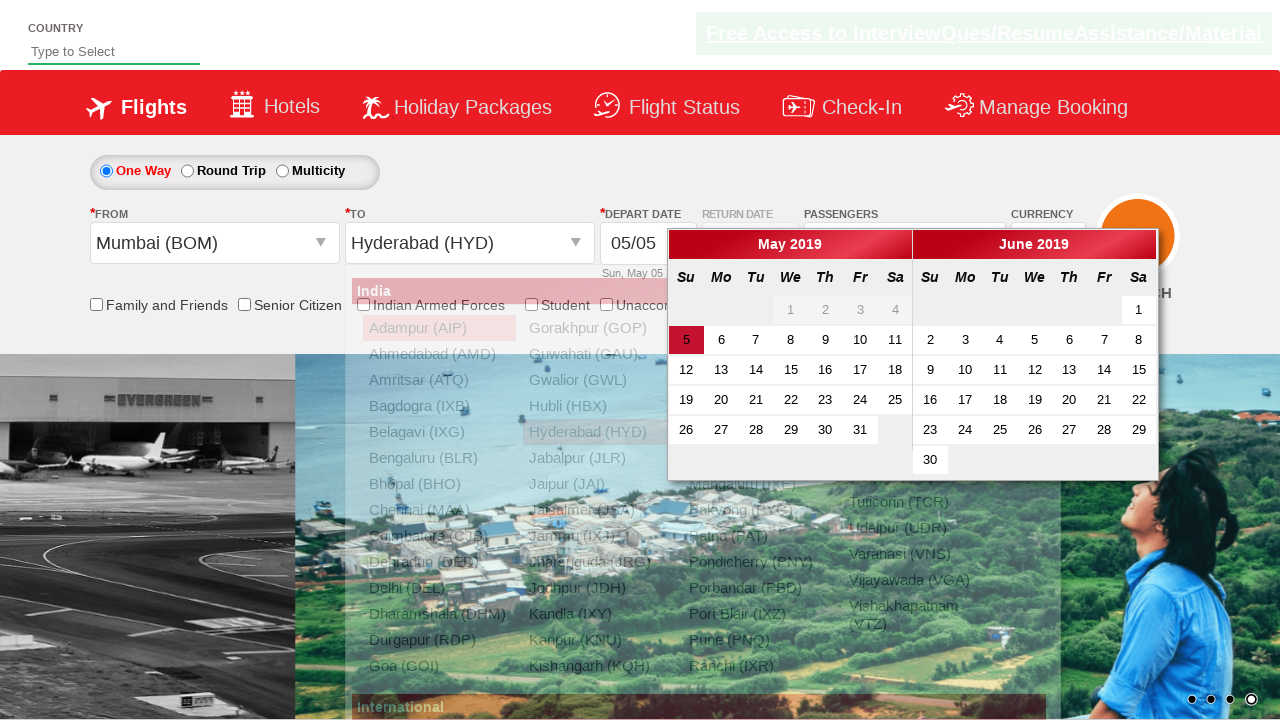

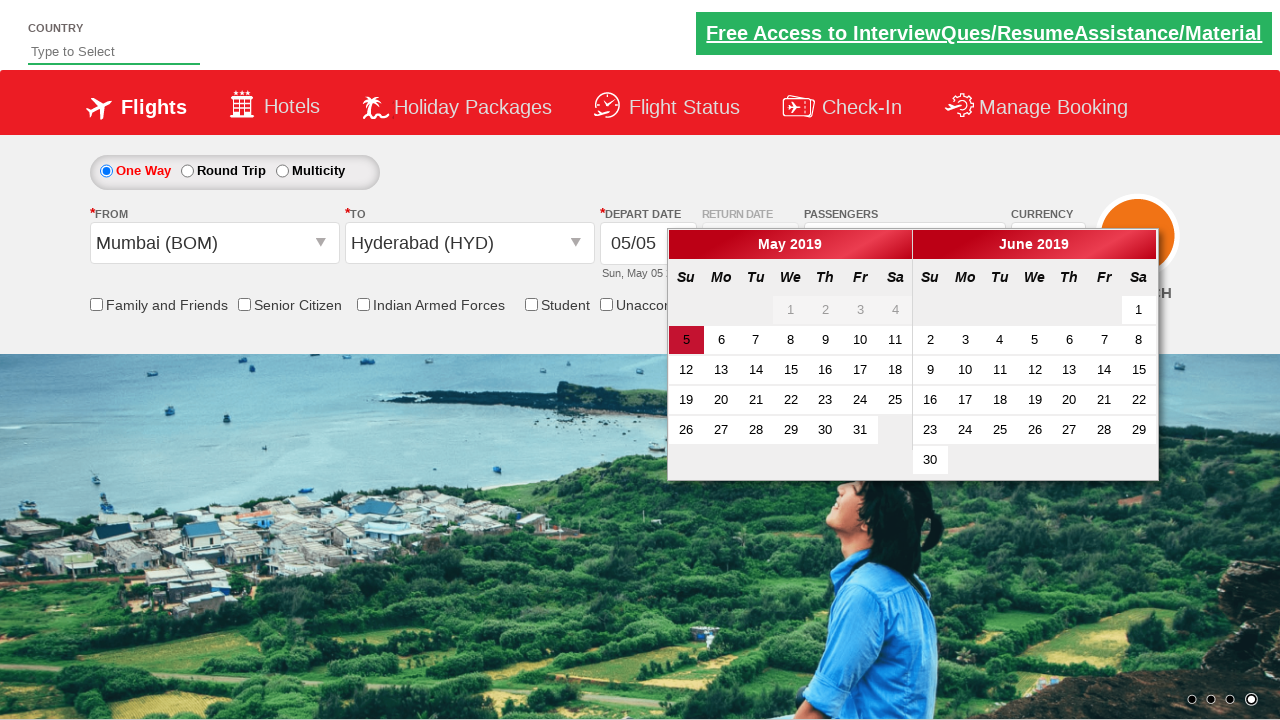